Tests progress bar functionality by starting it and waiting for it to complete to 100%

Starting URL: https://demoqa.com/progress-bar

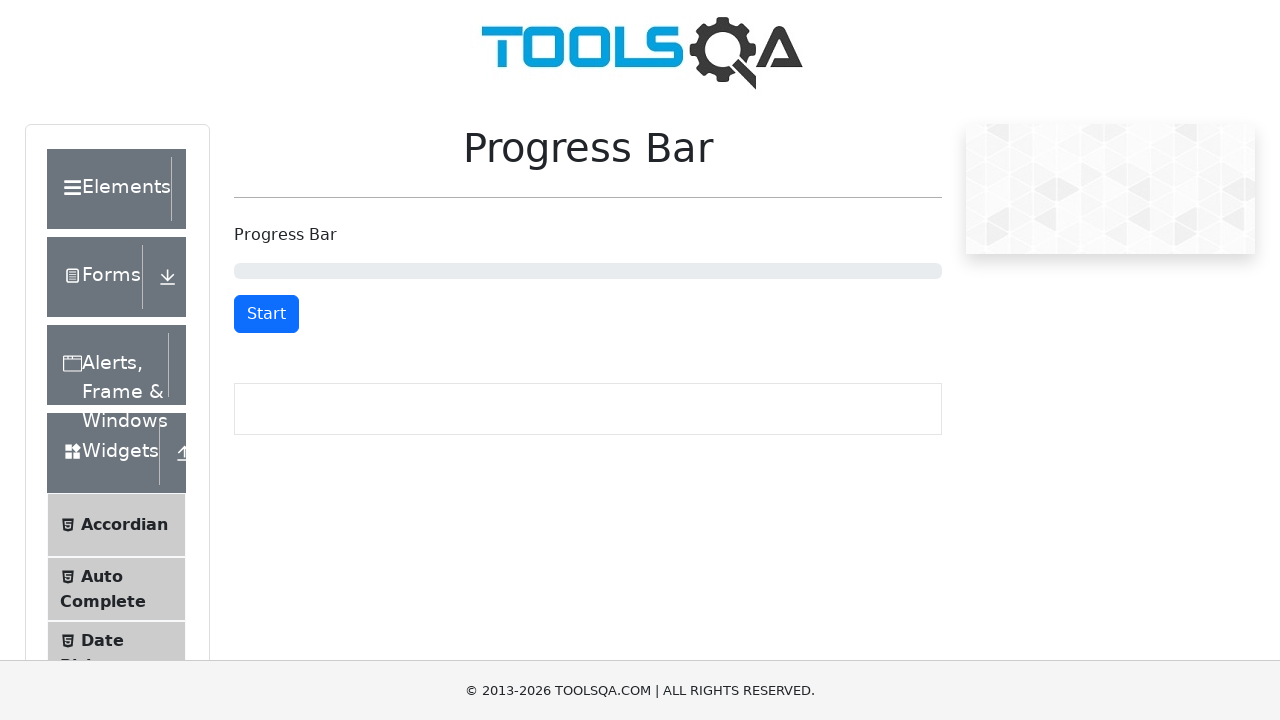

Clicked start button to begin progress bar at (266, 314) on #startStopButton
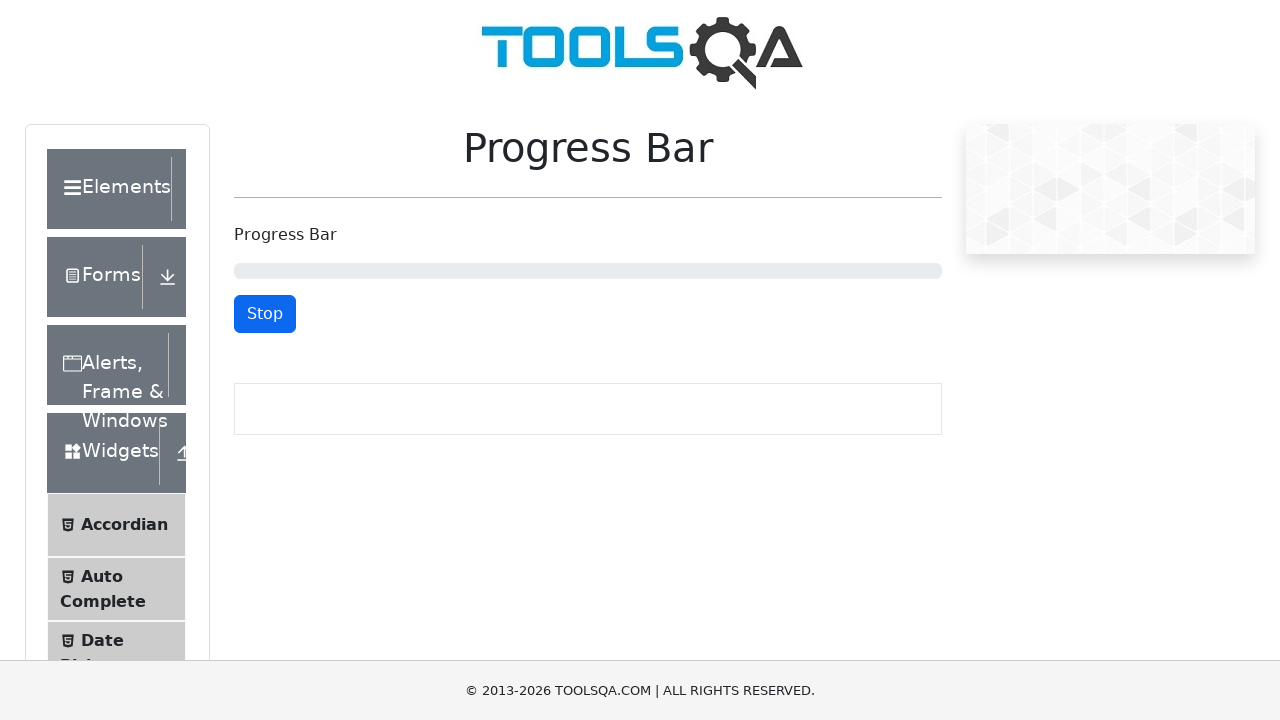

Progress bar reached 100% completion
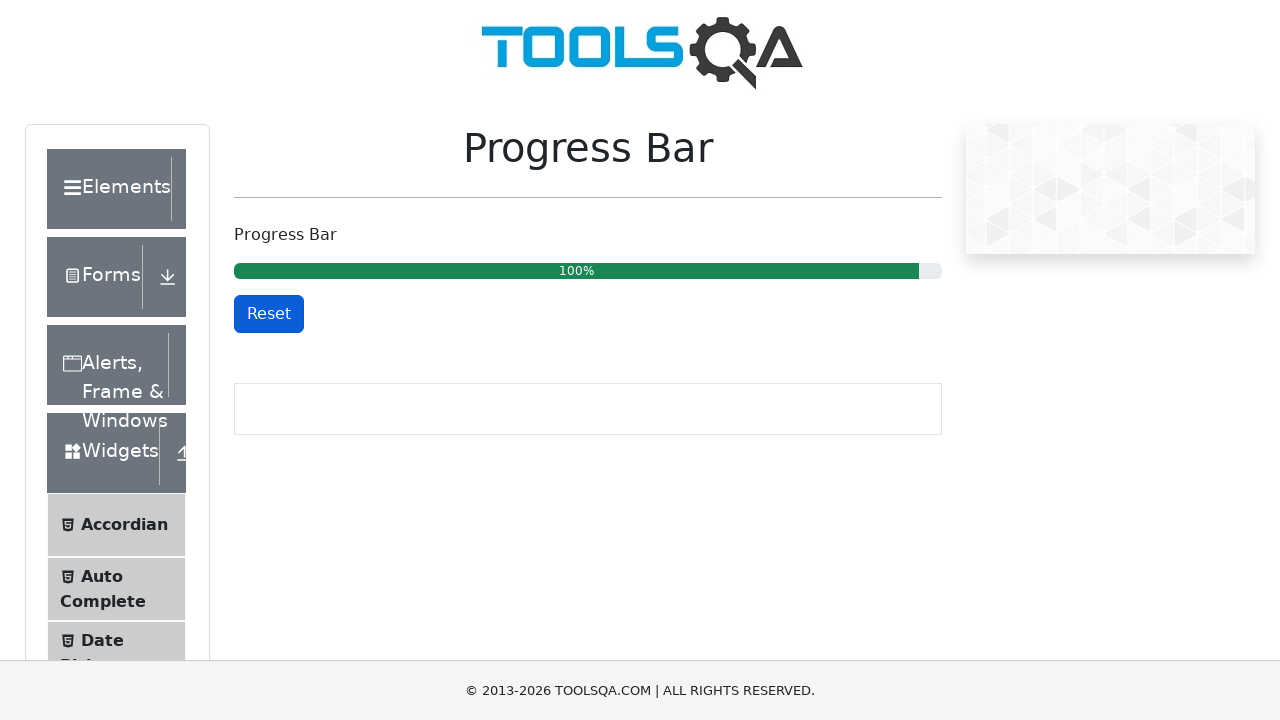

Retrieved final progress percentage: 100%
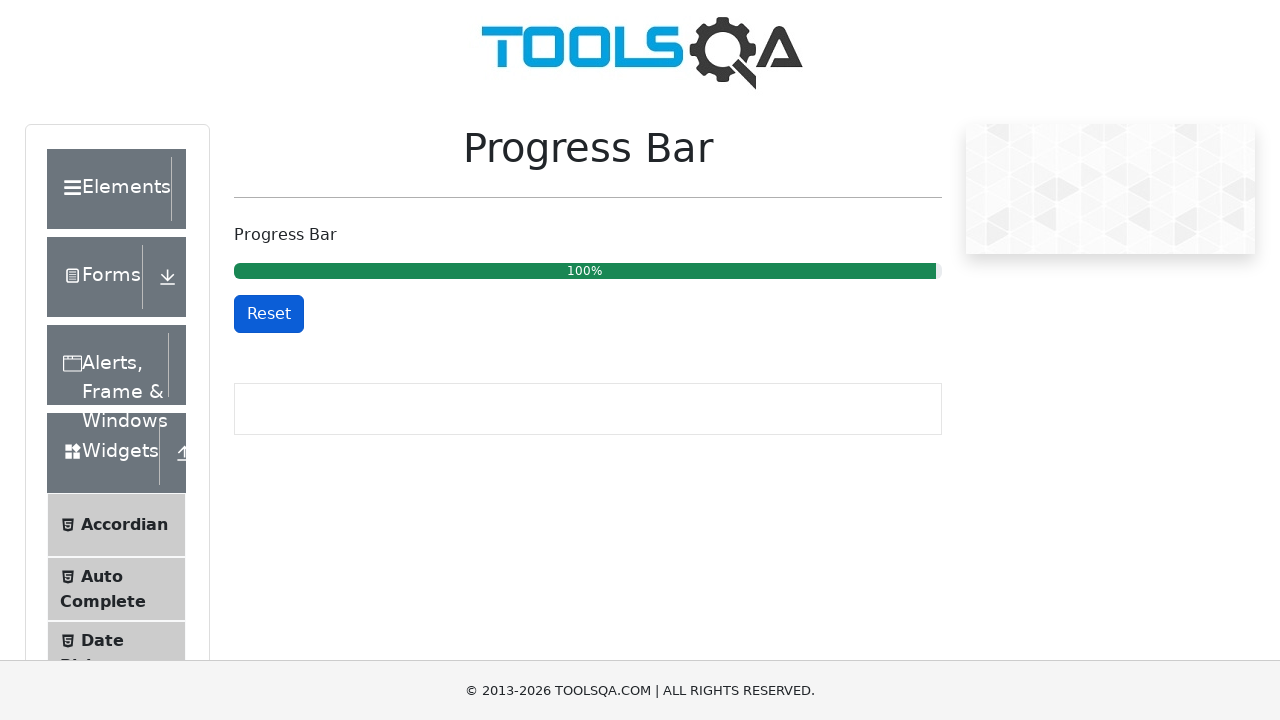

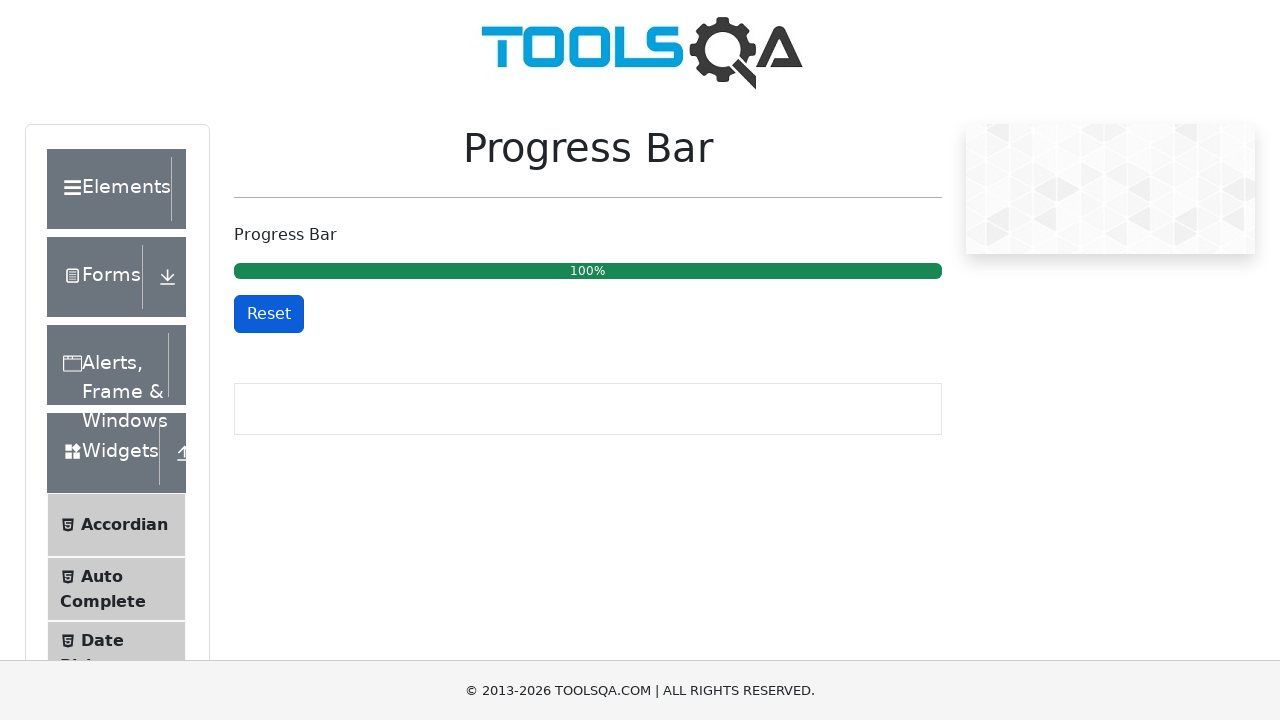